Clicks the twenty-first link to navigate to console-logs.html and verifies the page header

Starting URL: https://bonigarcia.dev/selenium-webdriver-java/

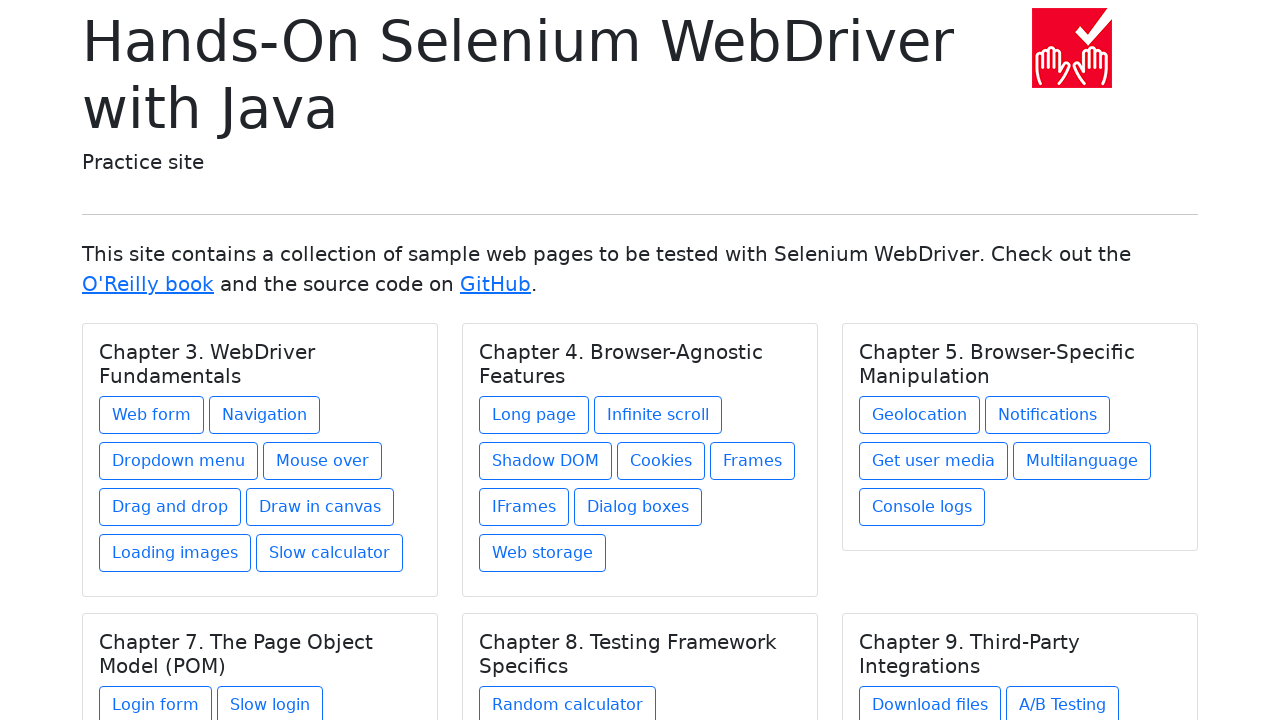

Clicked the twenty-first link to navigate to console-logs.html at (922, 507) on (//a[@class='btn btn-outline-primary mb-2'])[21]
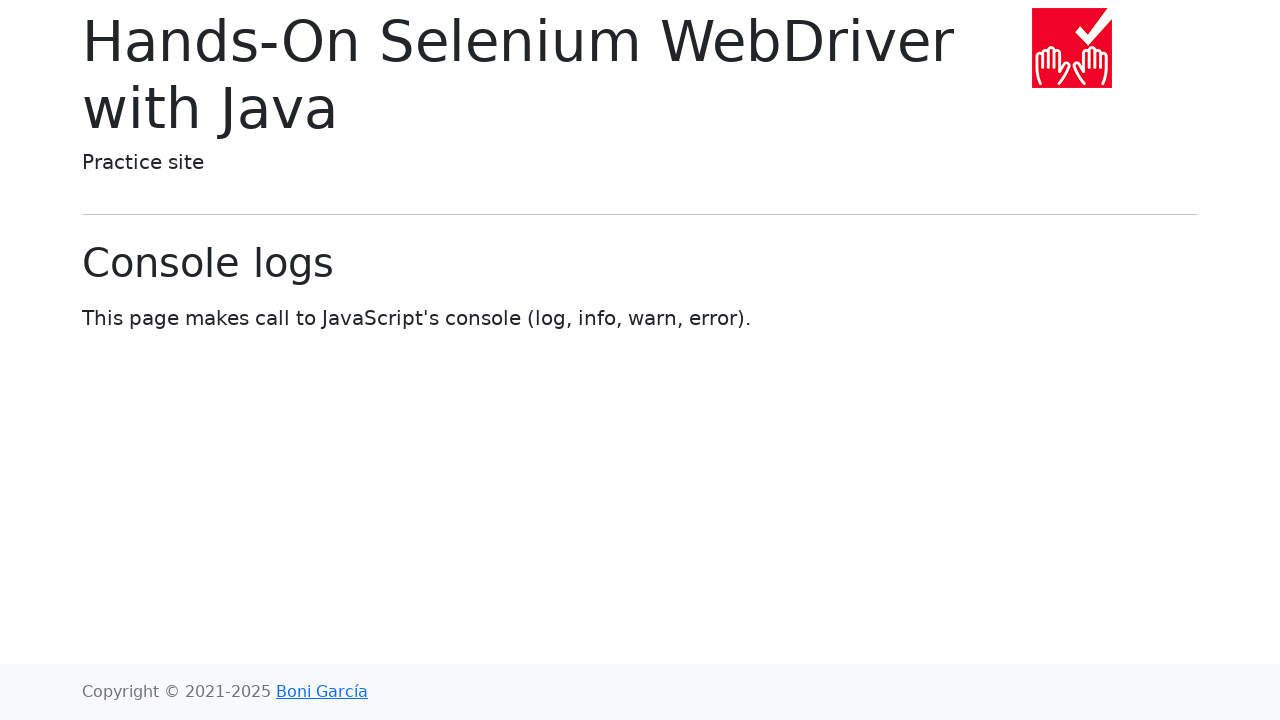

Page header loaded successfully
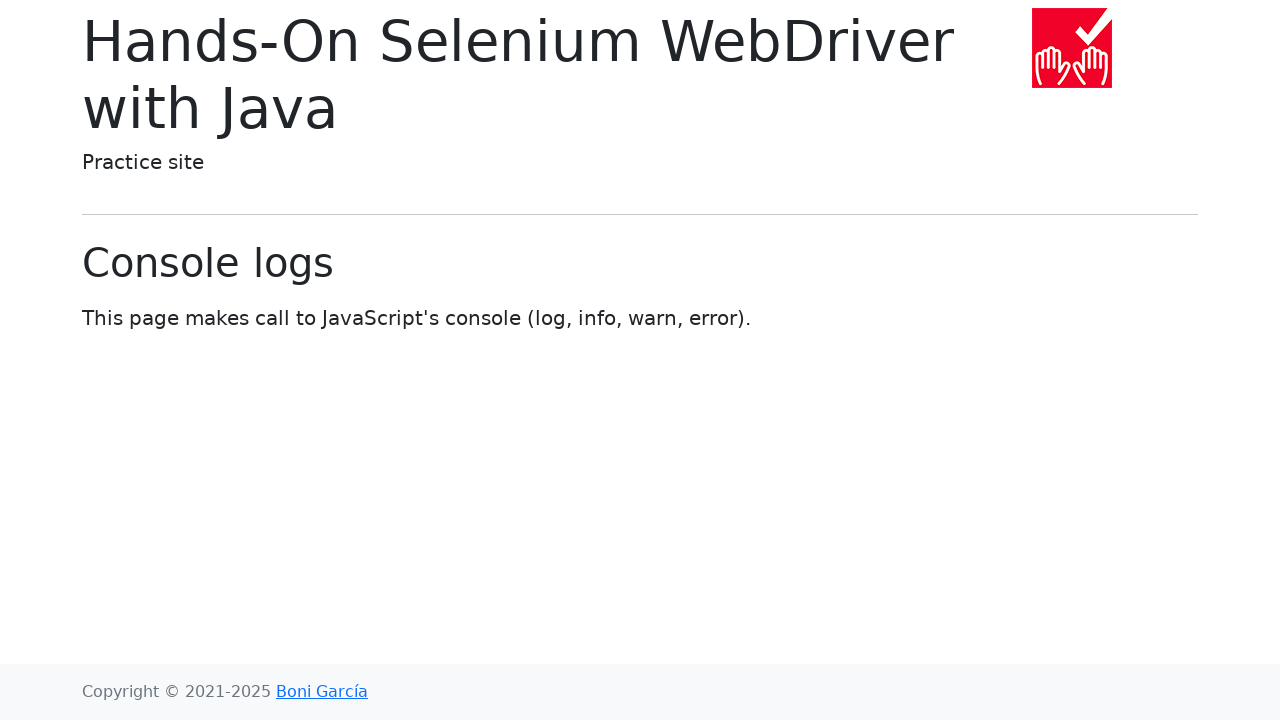

Verified URL contains 'console-logs.html'
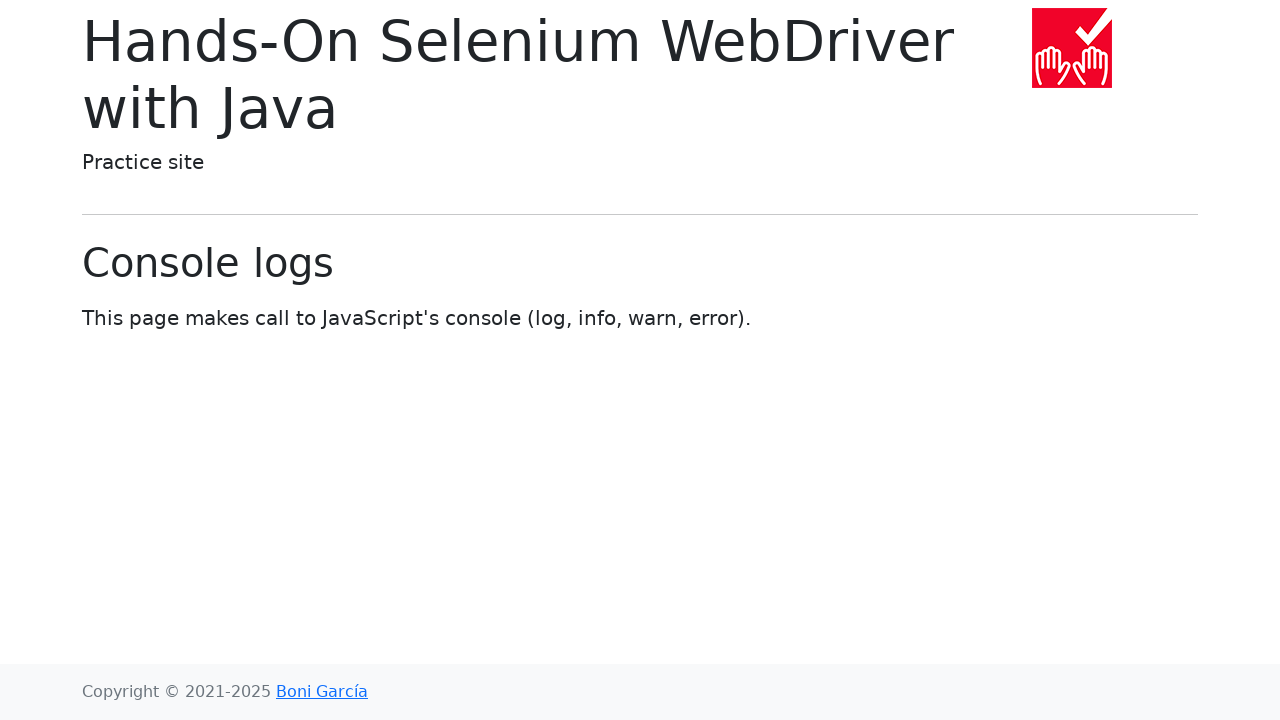

Verified page header text is 'Console logs'
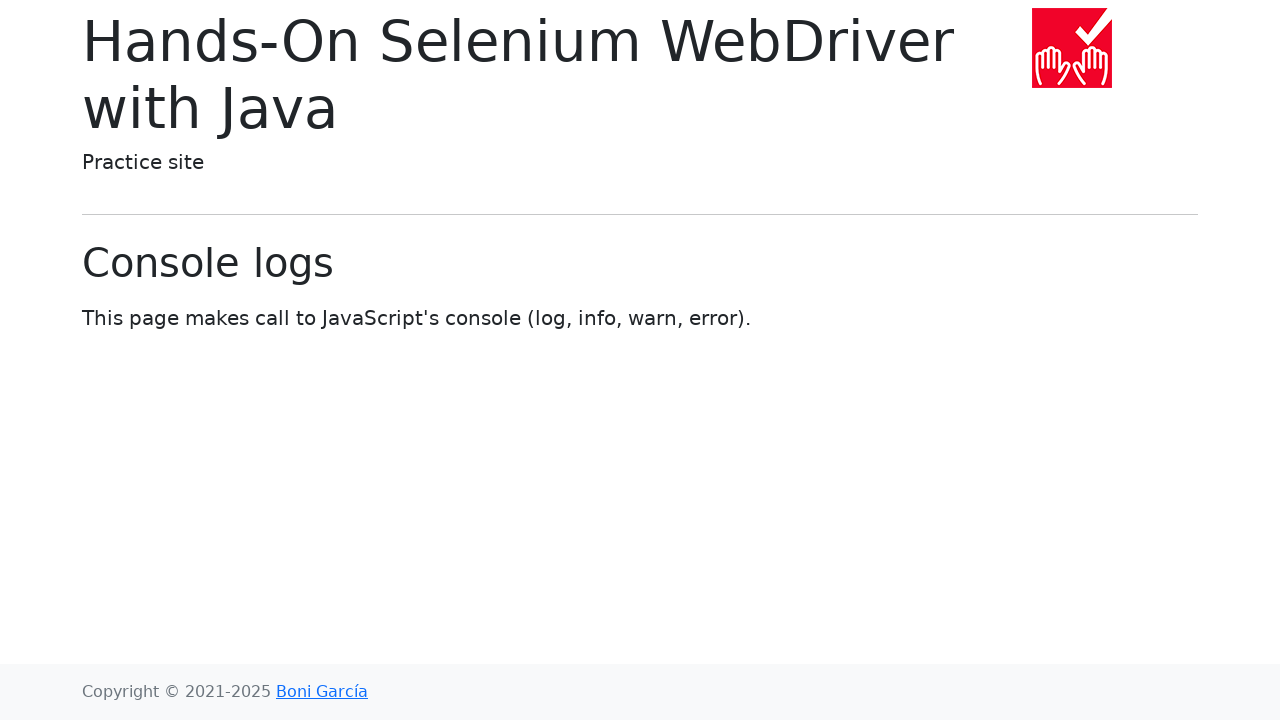

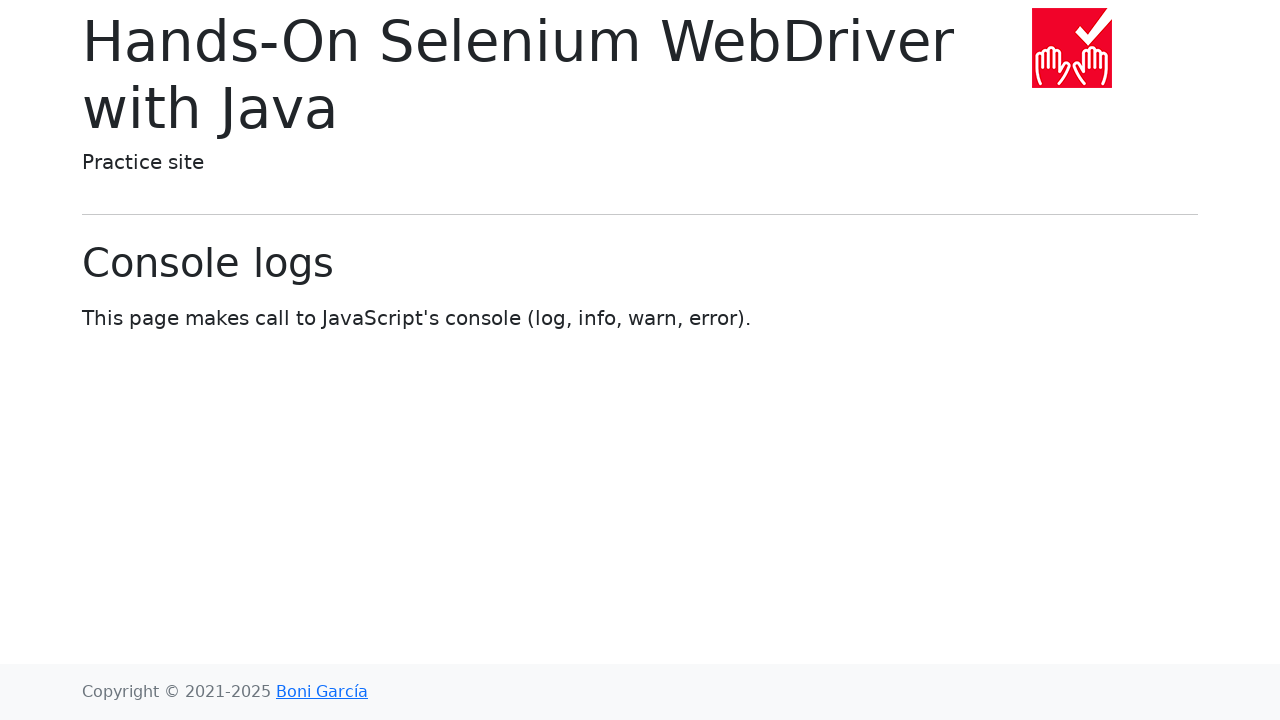